Opens the Carvana car buying website and maximizes the browser window

Starting URL: https://carvana.com

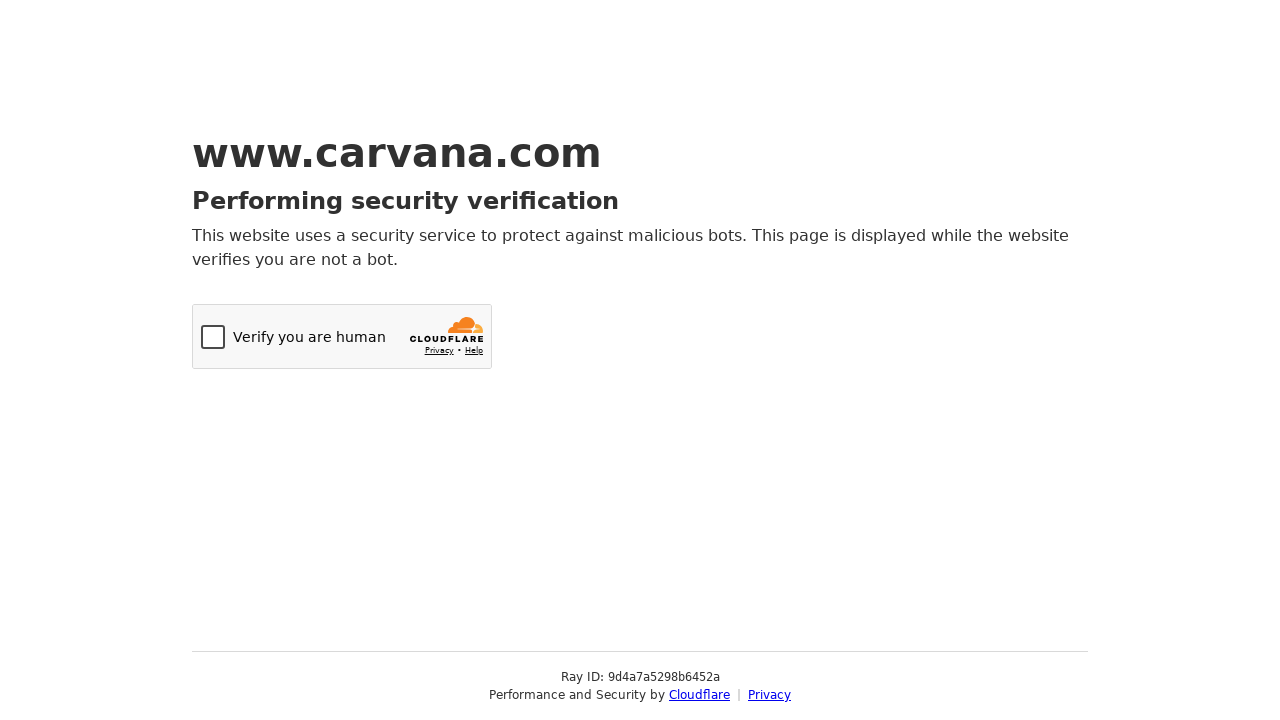

Set viewport size to 1920x1080 to maximize browser window
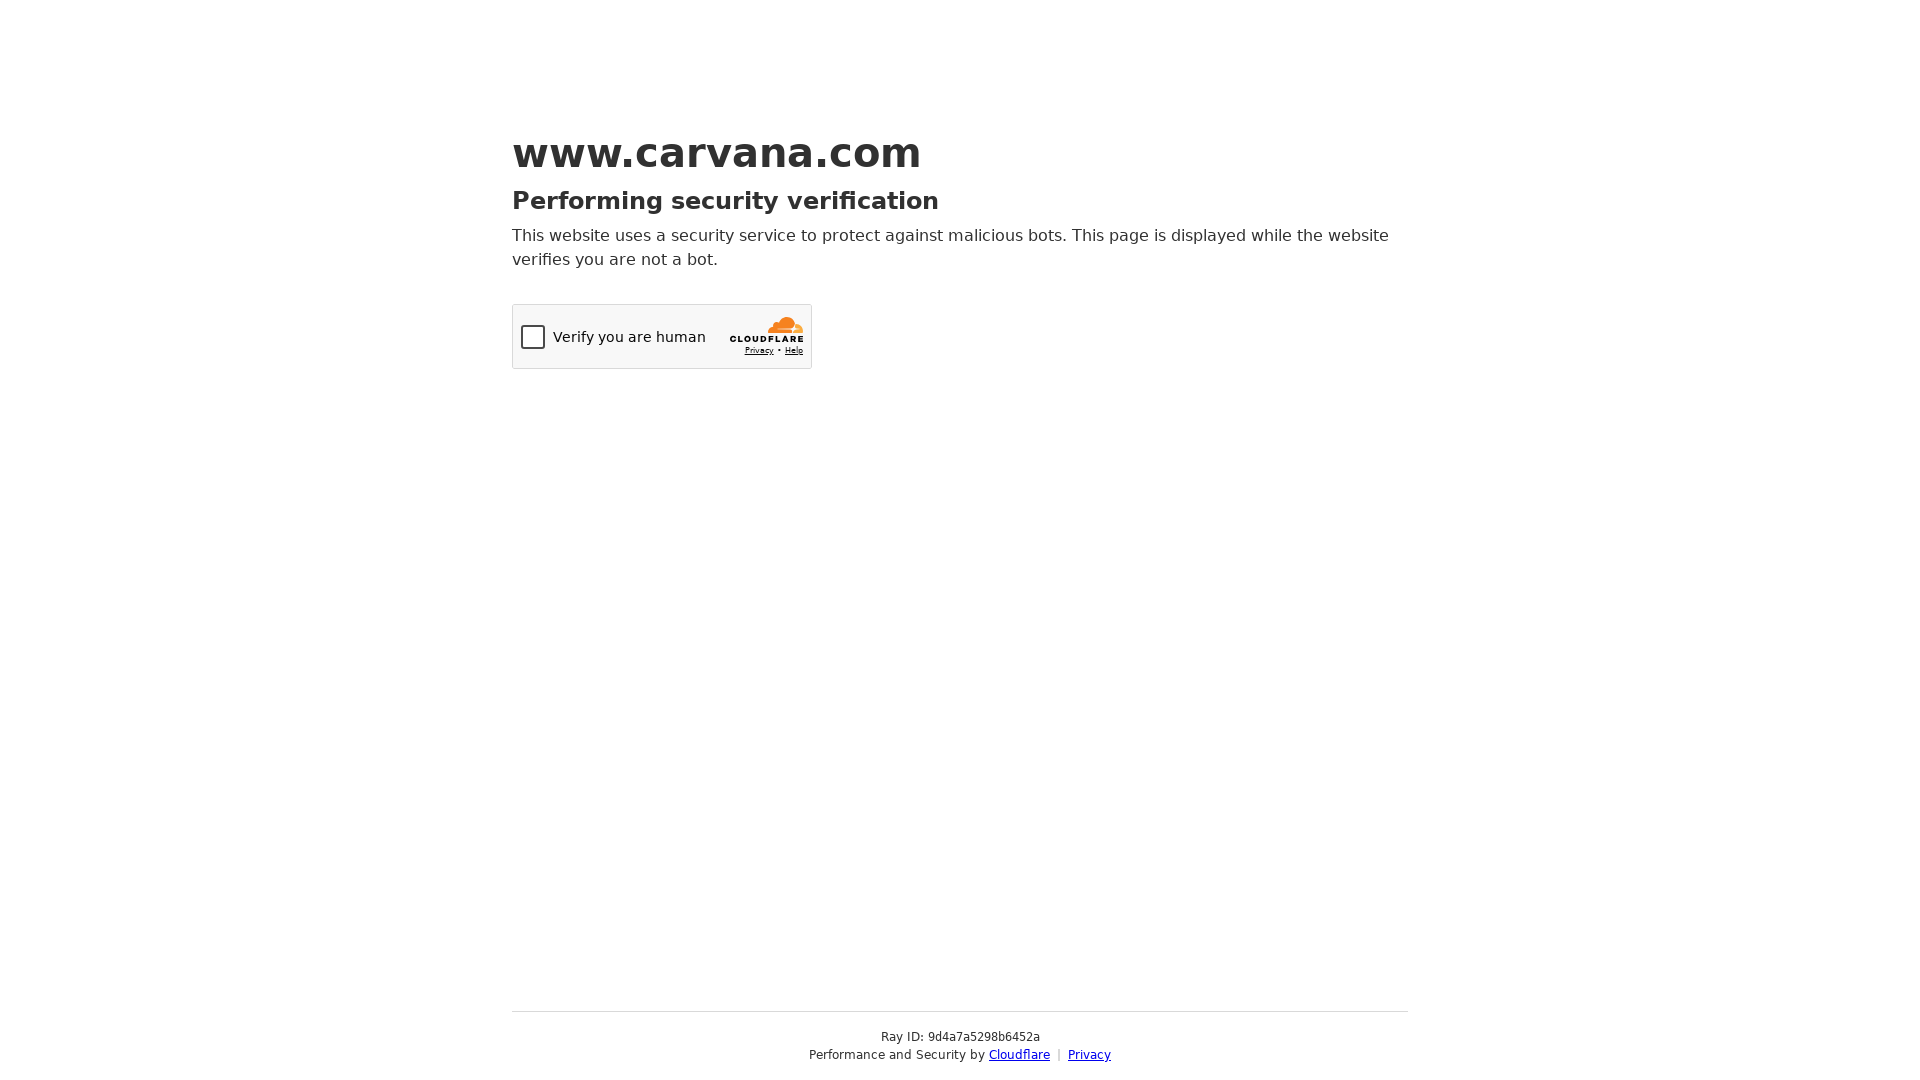

Waited for Carvana website to load (DOM content loaded)
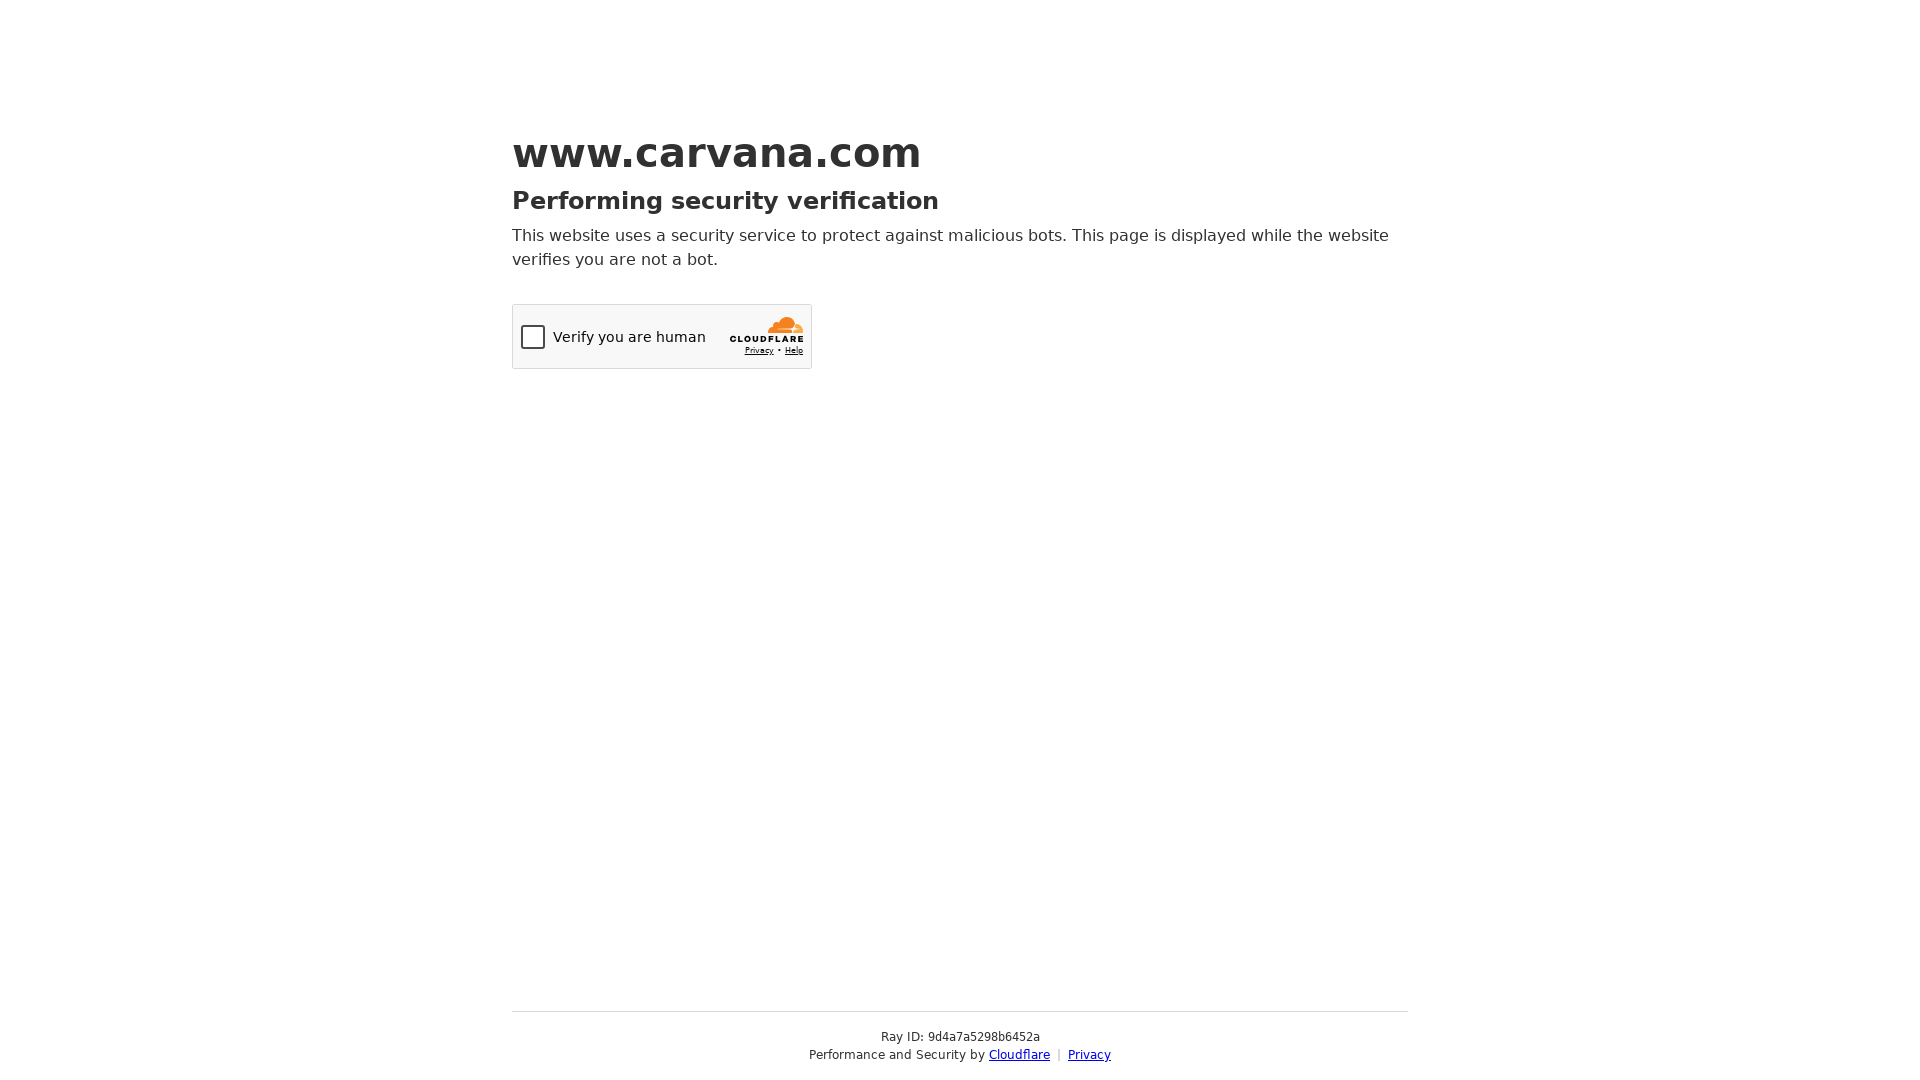

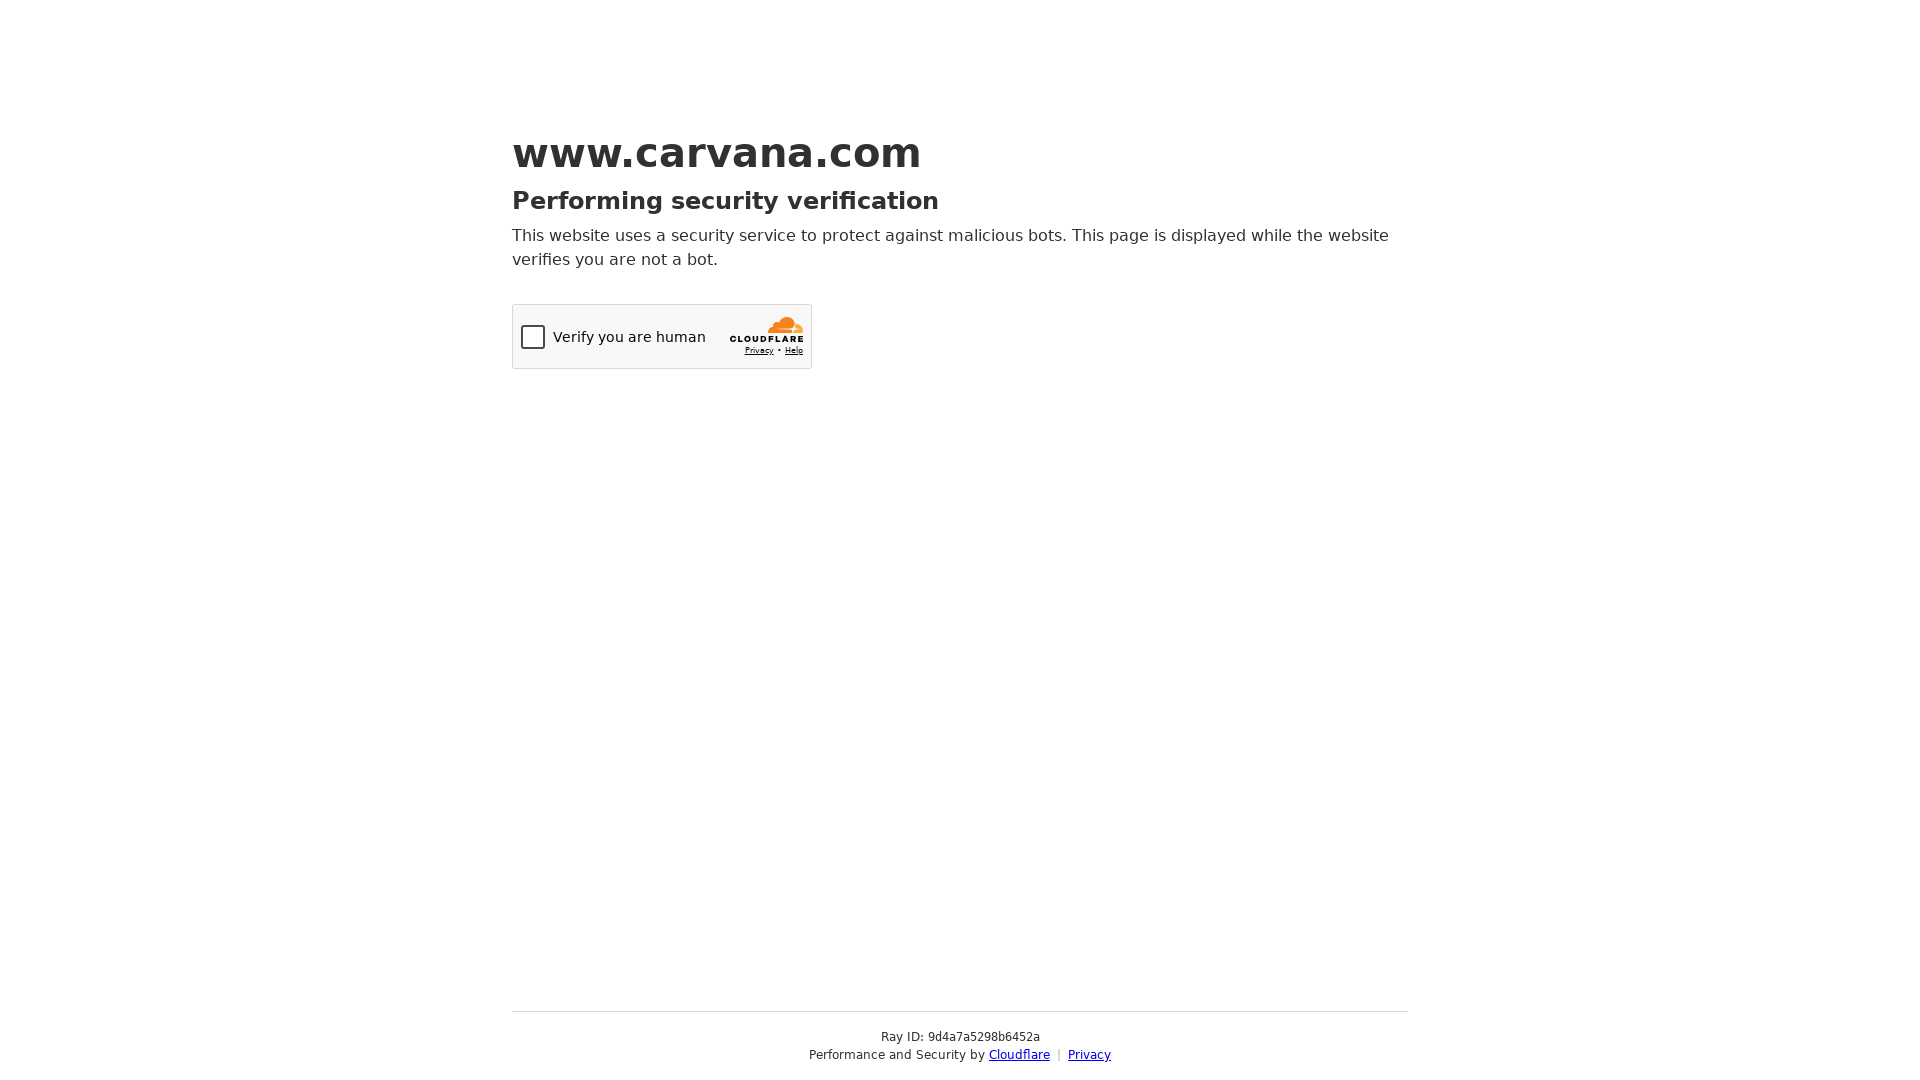